Tests the browser back button functionality with filter navigation between All, Active, and Completed views

Starting URL: https://demo.playwright.dev/todomvc

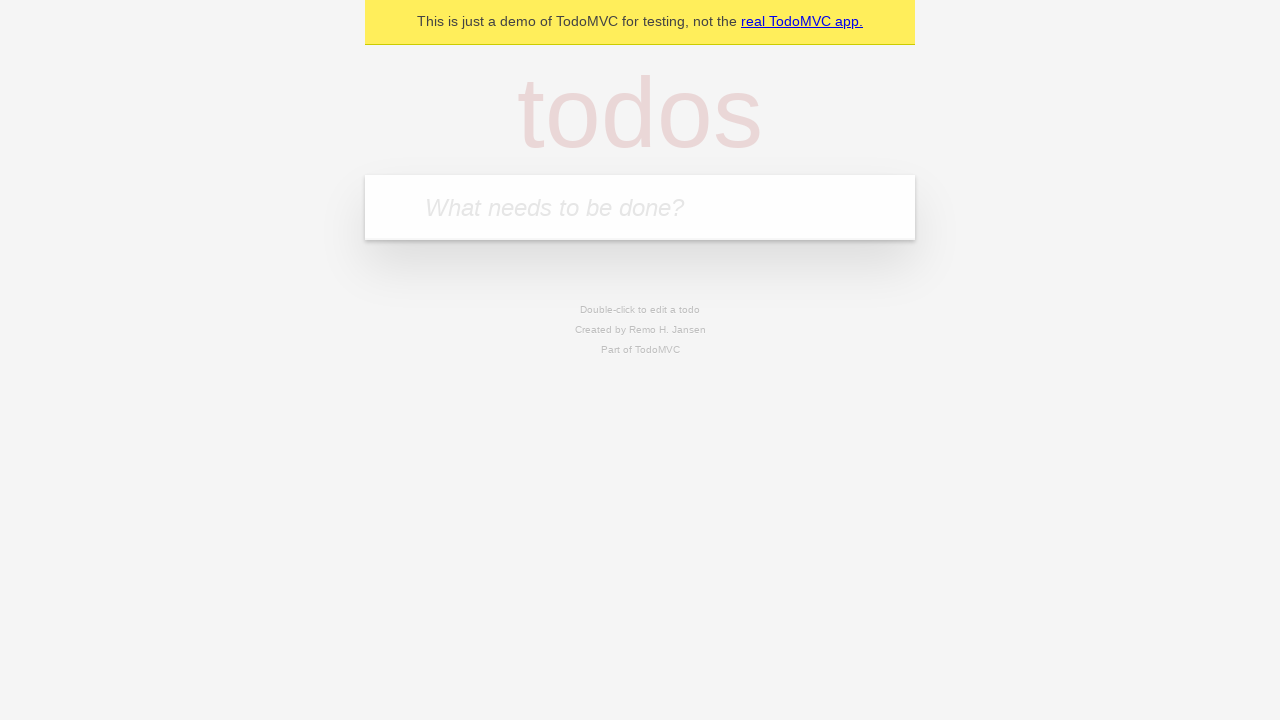

Filled input field with 'buy some cheese' on internal:attr=[placeholder="What needs to be done?"i]
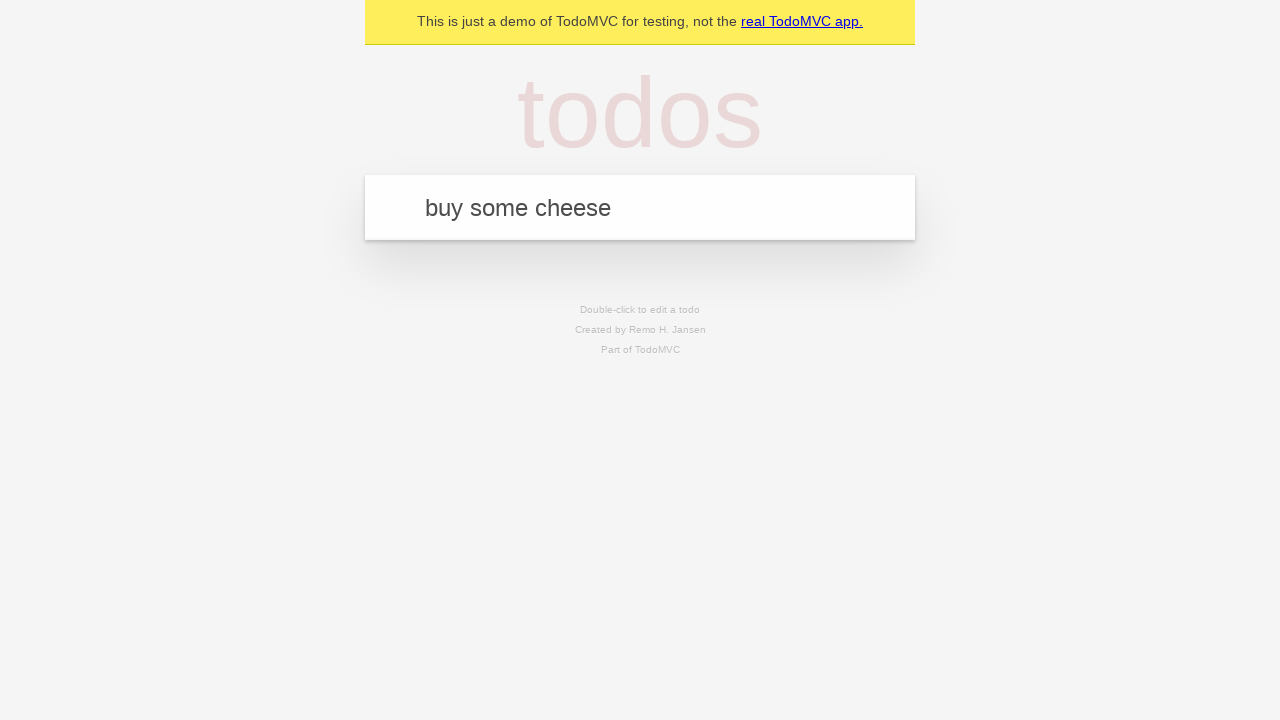

Pressed Enter to add first todo on internal:attr=[placeholder="What needs to be done?"i]
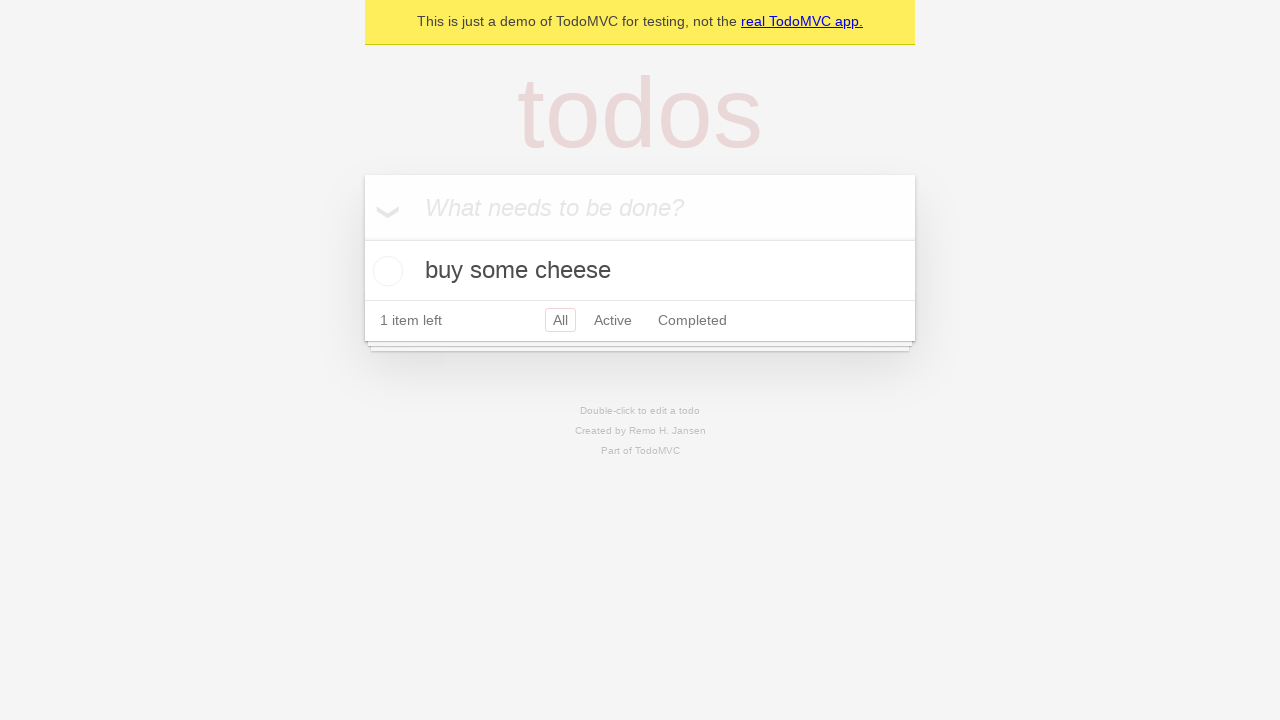

Filled input field with 'feed the cat' on internal:attr=[placeholder="What needs to be done?"i]
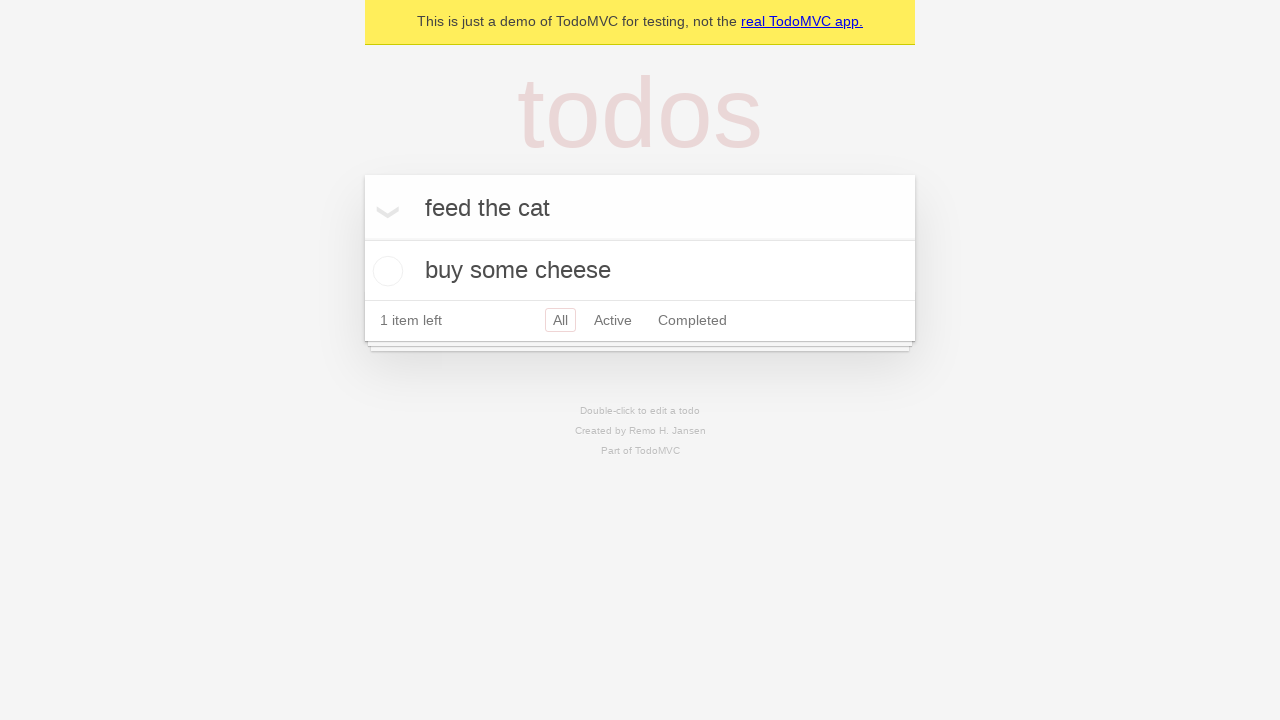

Pressed Enter to add second todo on internal:attr=[placeholder="What needs to be done?"i]
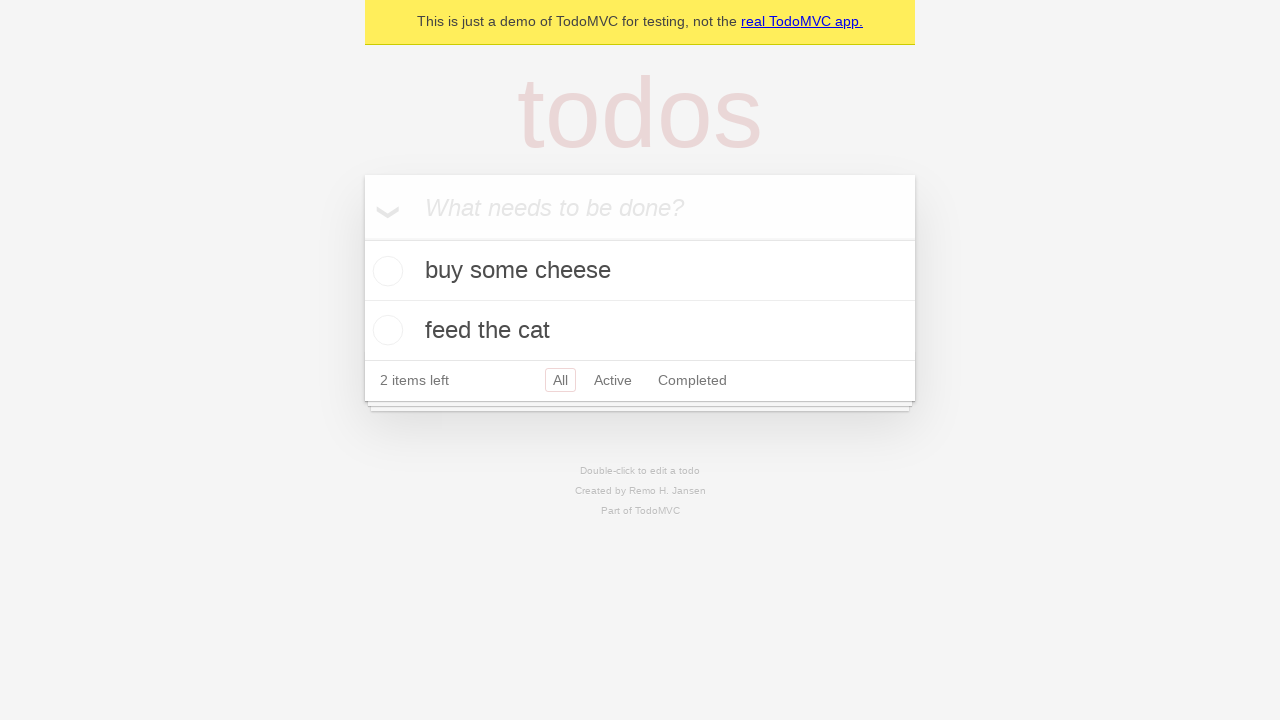

Filled input field with 'book a doctors appointment' on internal:attr=[placeholder="What needs to be done?"i]
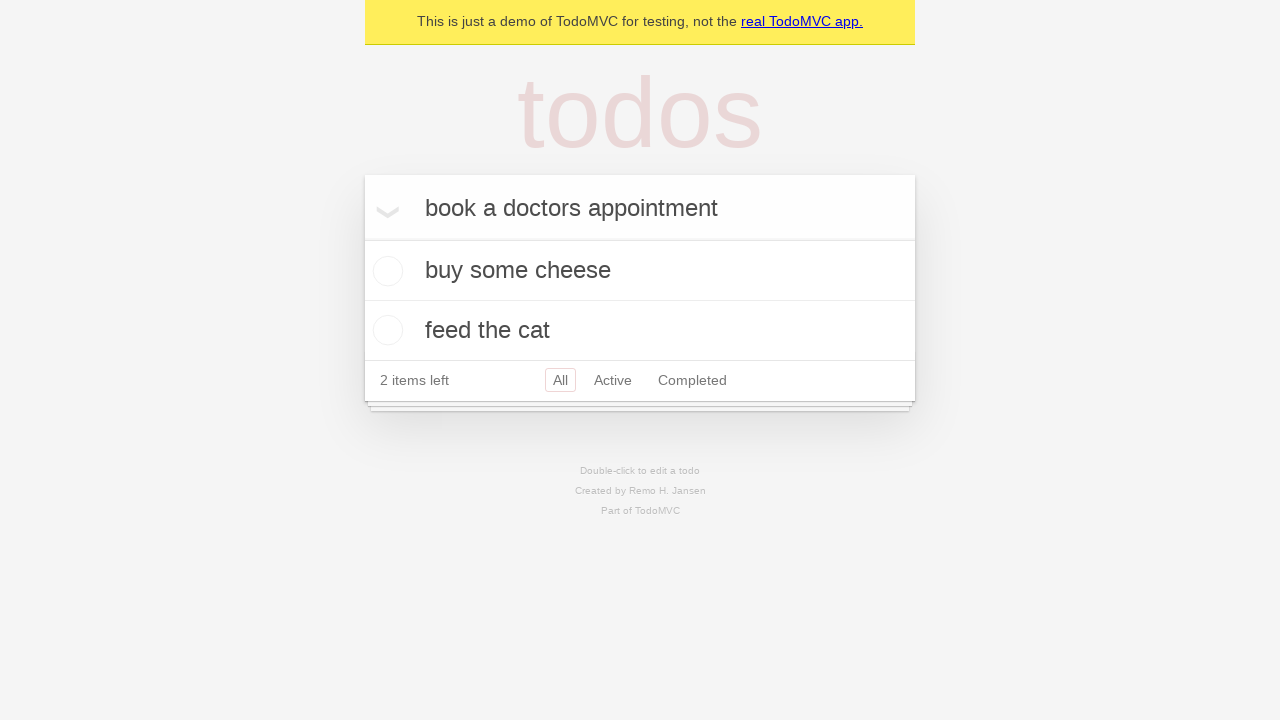

Pressed Enter to add third todo on internal:attr=[placeholder="What needs to be done?"i]
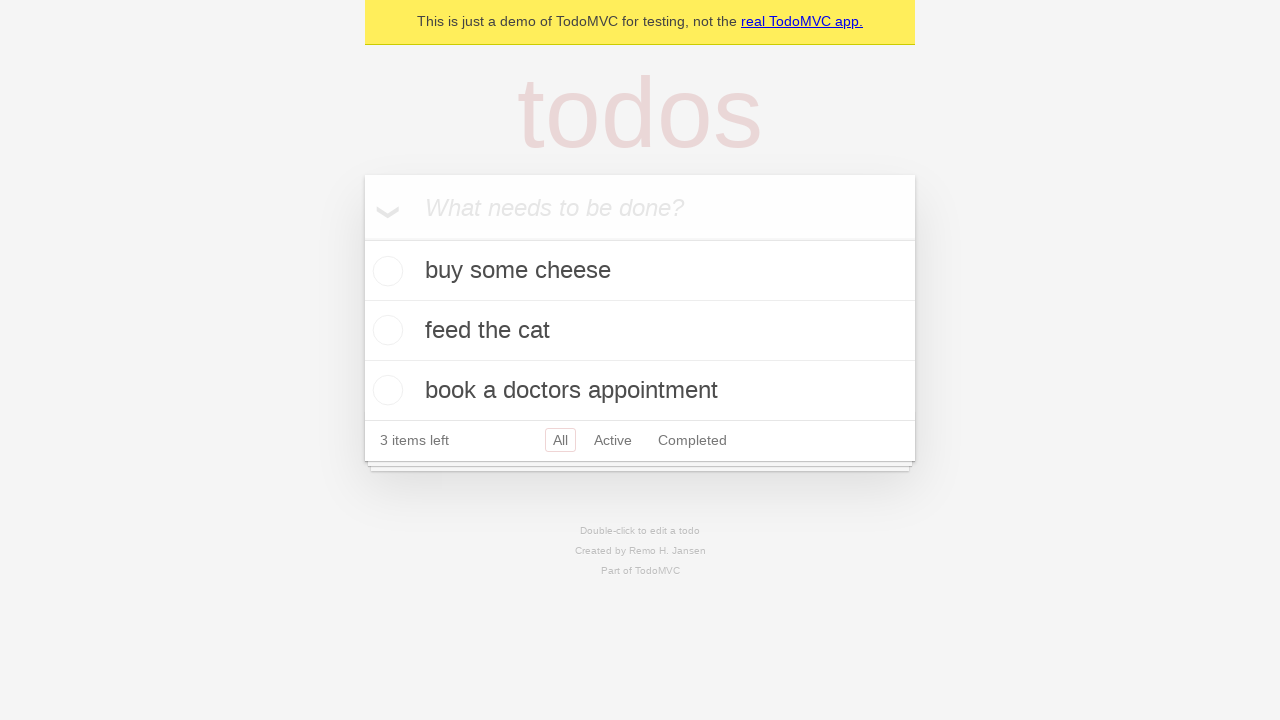

Checked the second todo item (feed the cat) at (385, 330) on [data-testid='todo-item'] >> nth=1 >> internal:role=checkbox
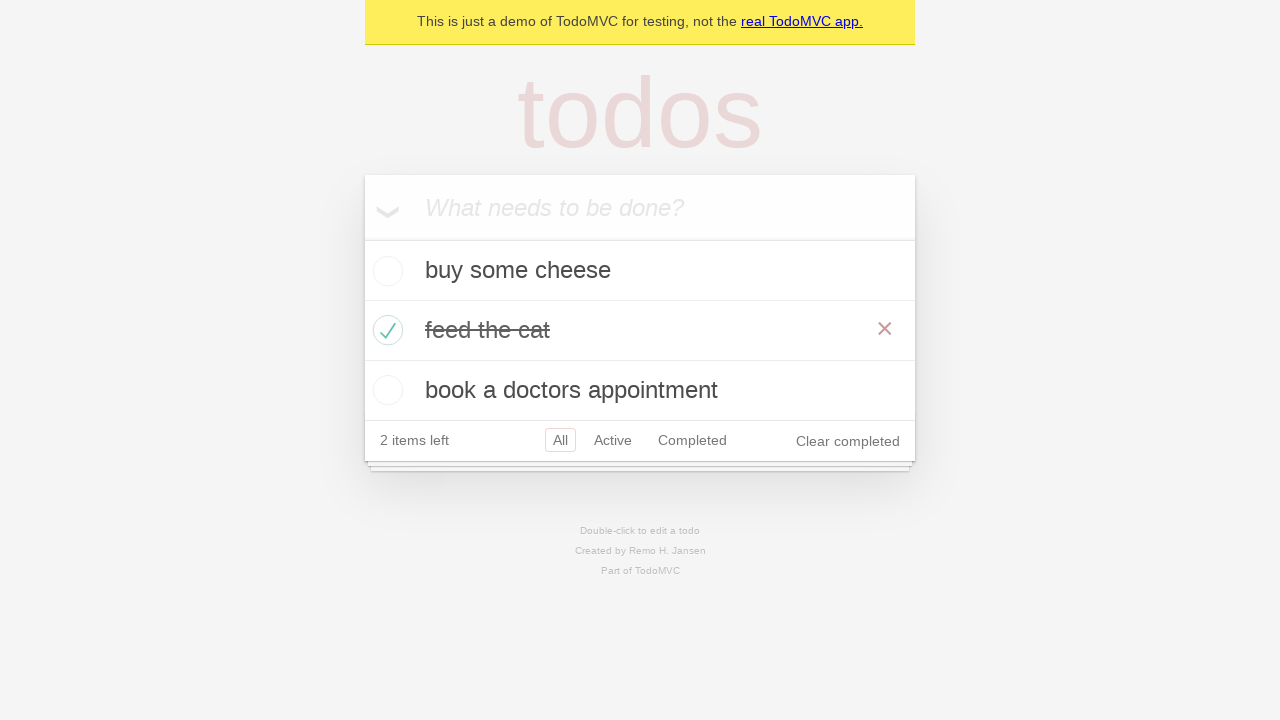

Clicked 'All' filter link at (560, 440) on internal:role=link[name="All"i]
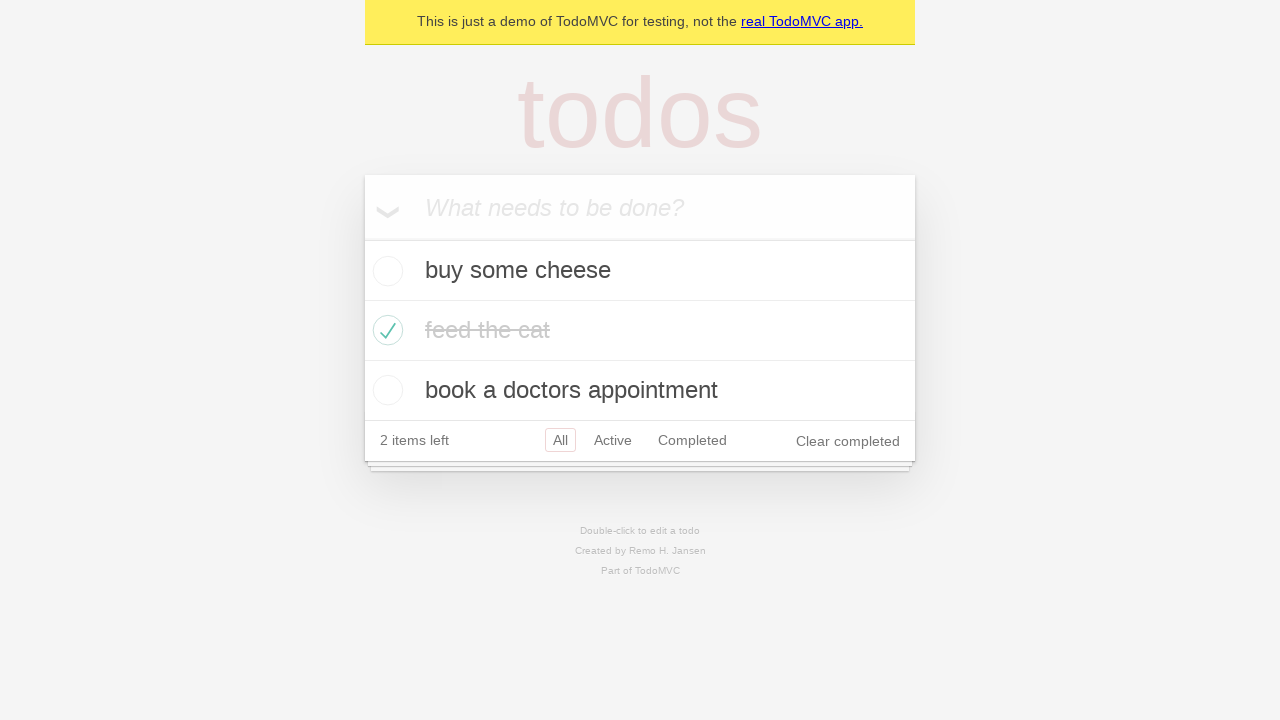

Clicked 'Active' filter link at (613, 440) on internal:role=link[name="Active"i]
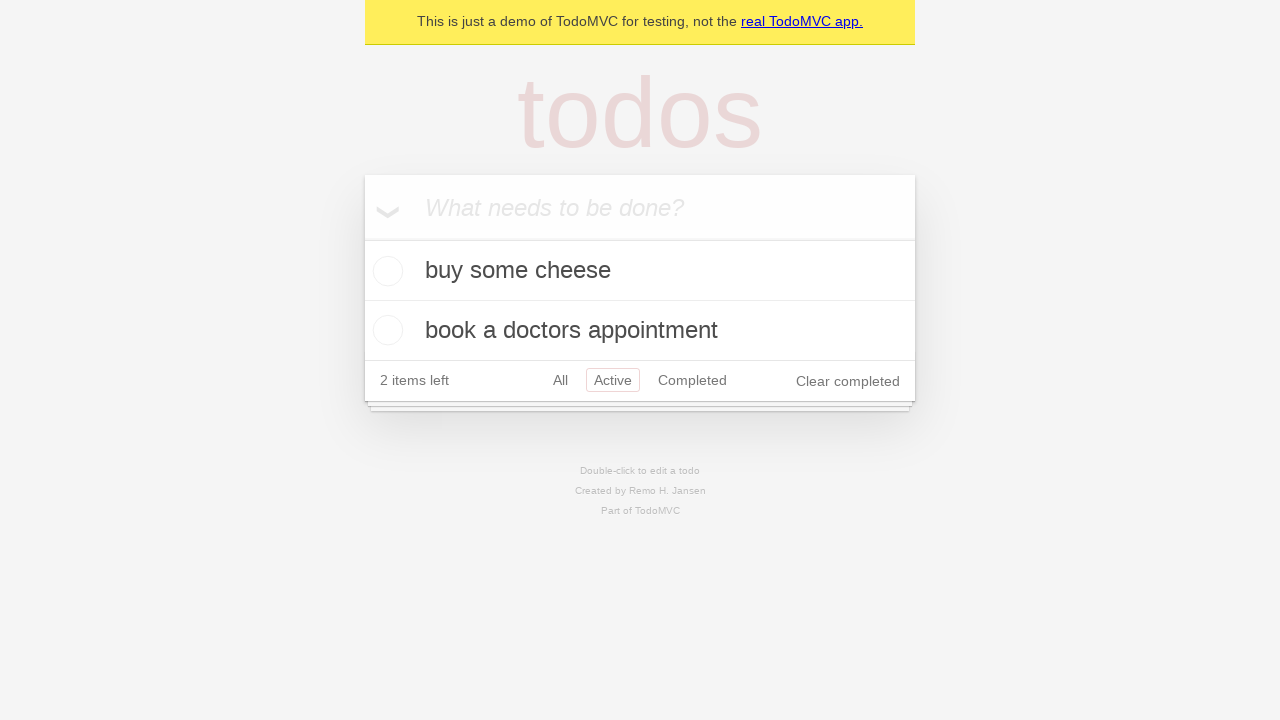

Clicked 'Completed' filter link at (692, 380) on internal:role=link[name="Completed"i]
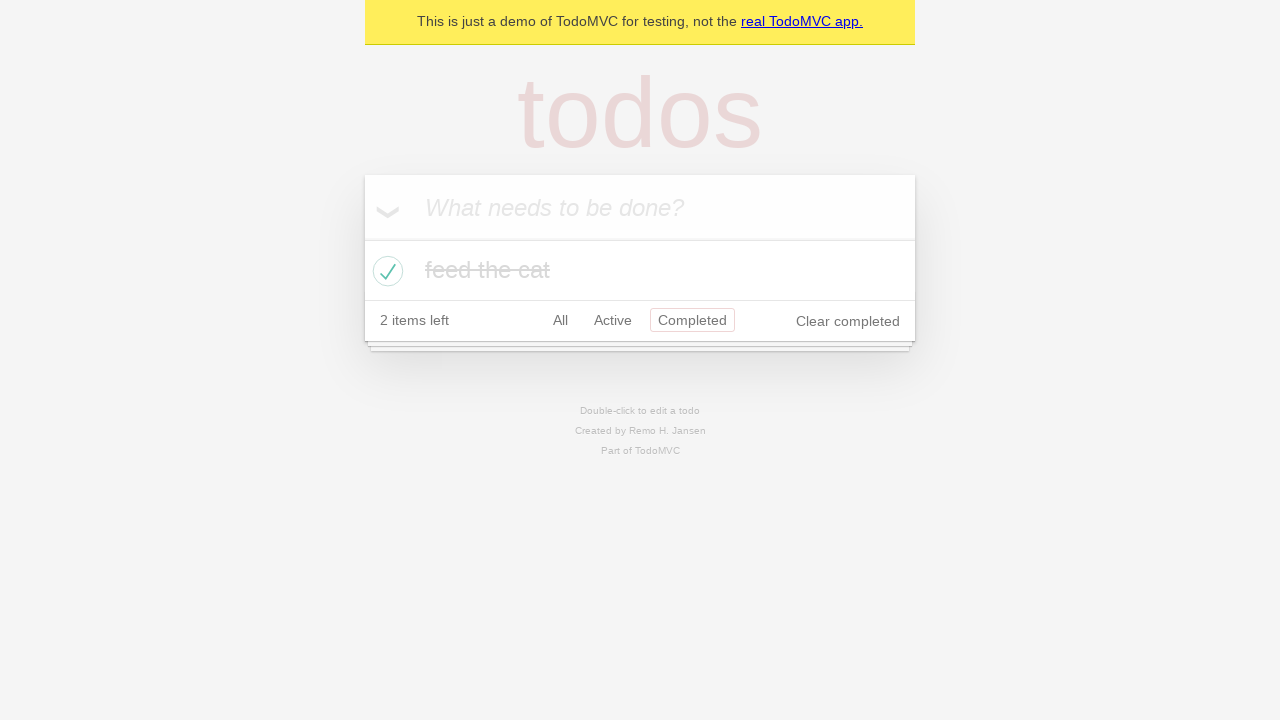

Navigated back to 'Active' filter view
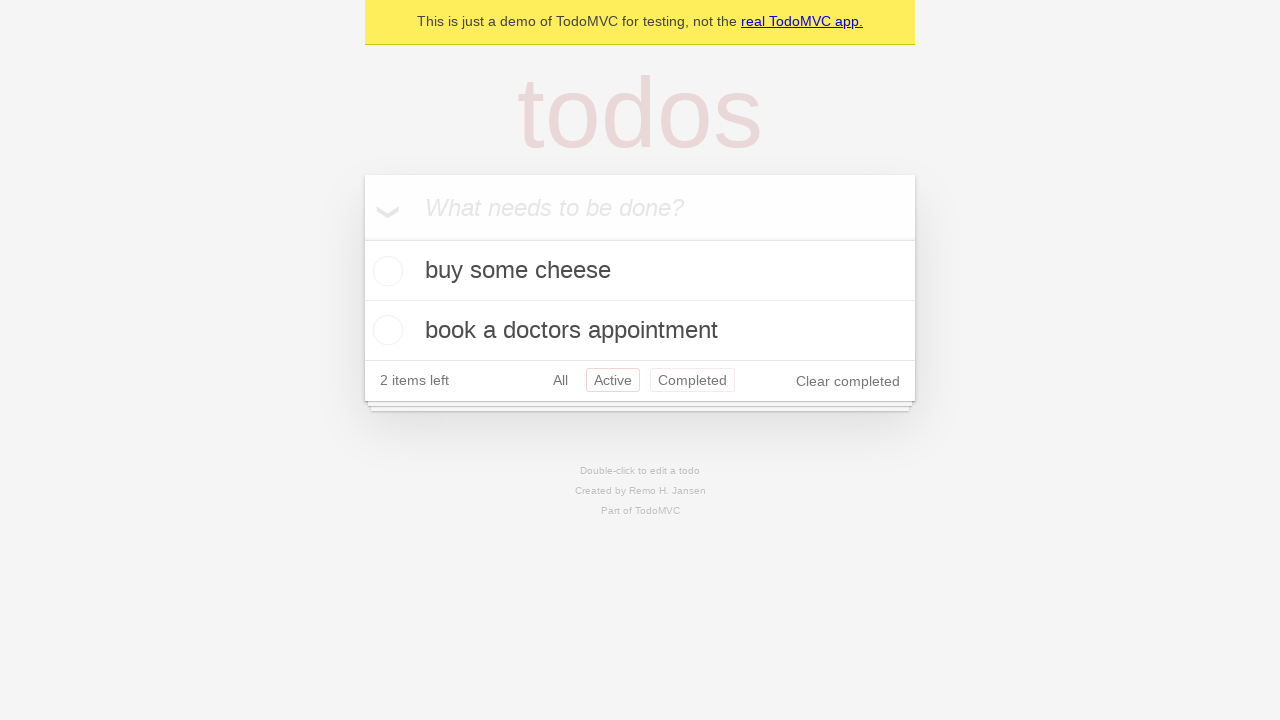

Navigated back to 'All' filter view
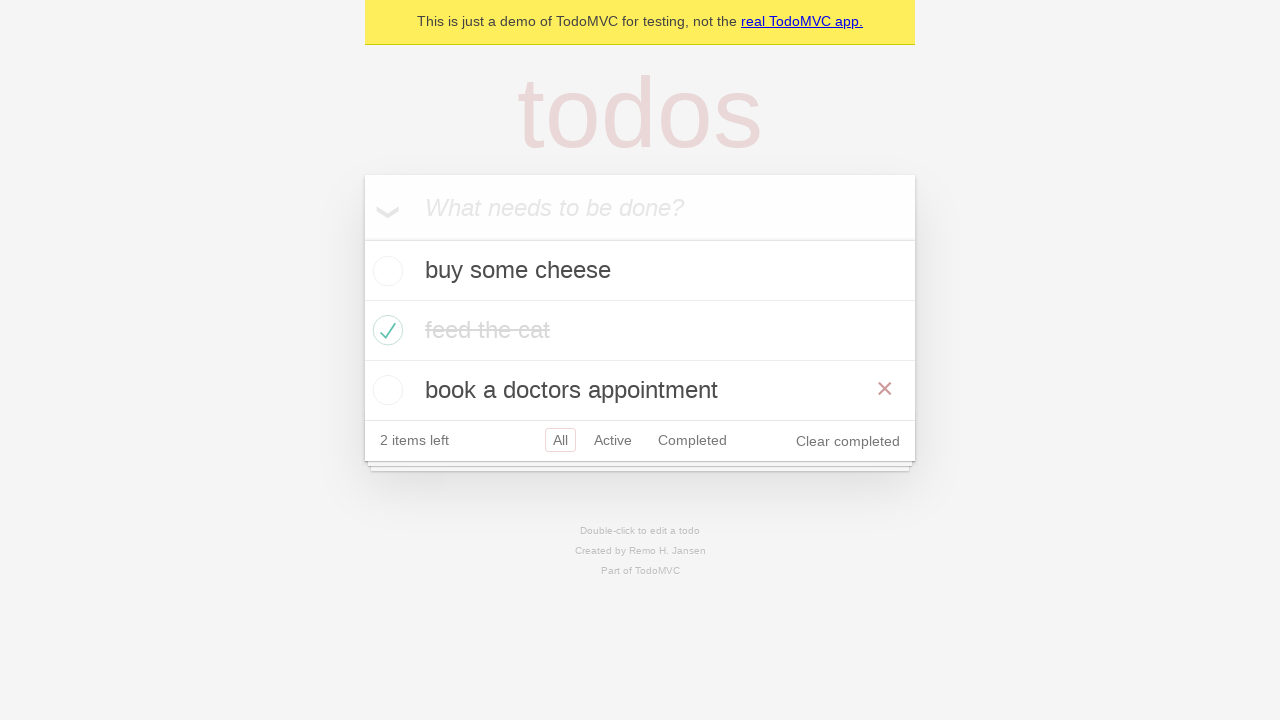

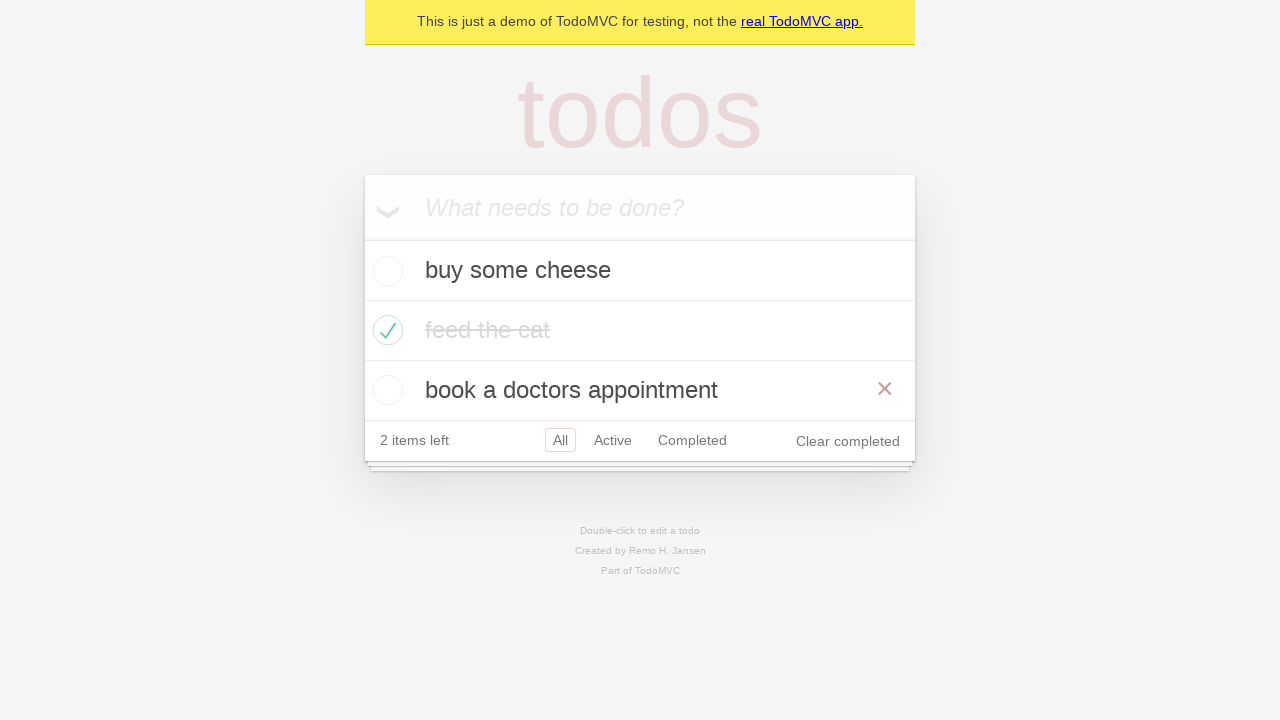